Tests a math quiz form by reading two numbers displayed on the page, calculating their sum, selecting the correct answer from a dropdown menu, and submitting the form.

Starting URL: http://suninjuly.github.io/selects1.html

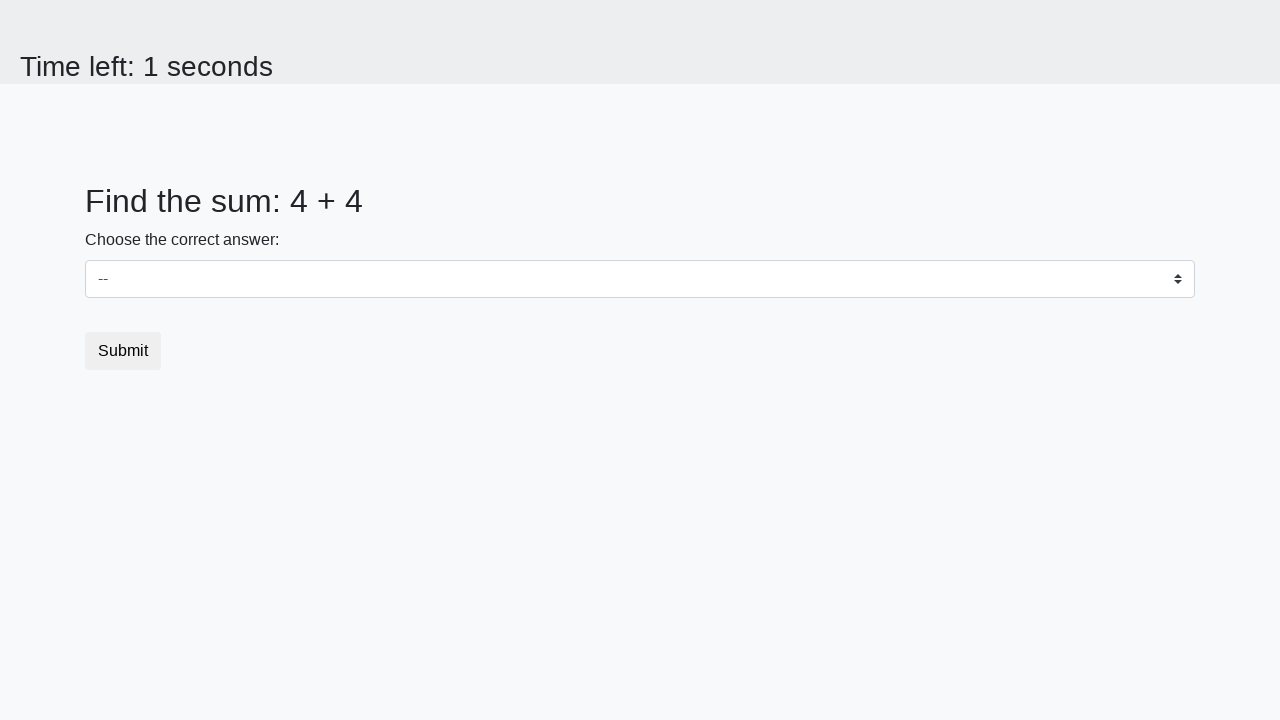

Retrieved first number from page element #num1
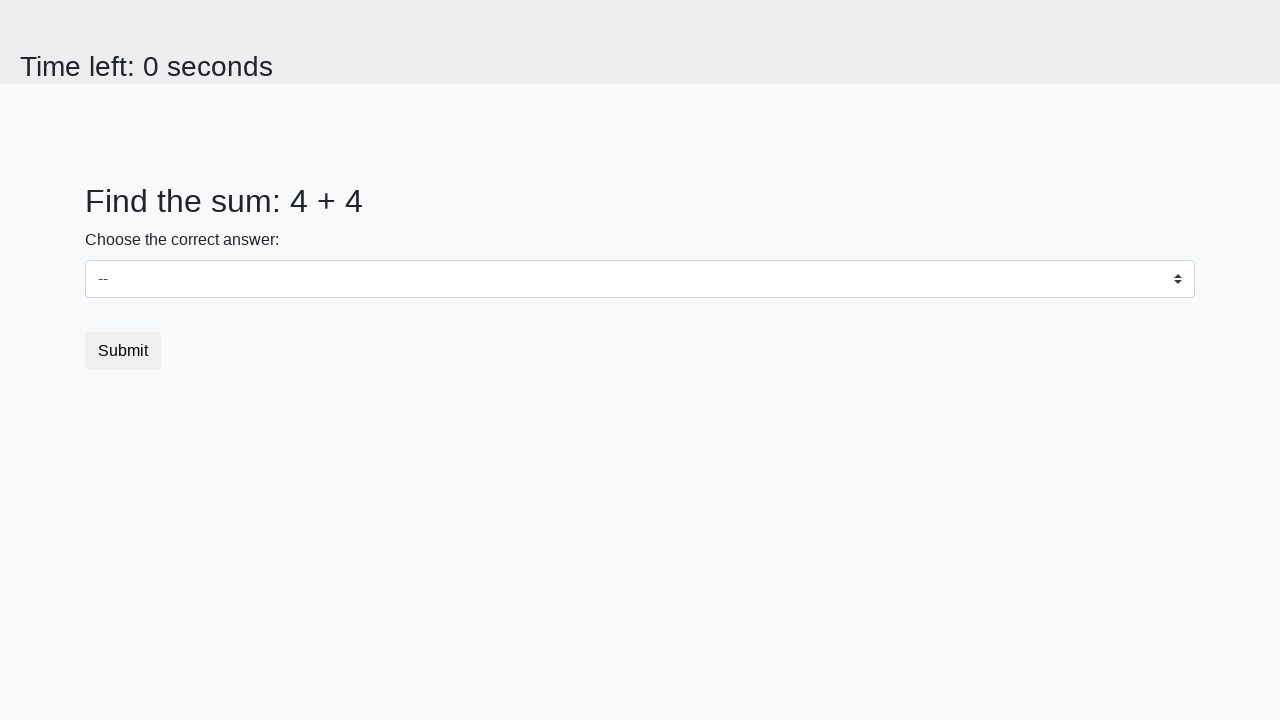

Retrieved second number from page element #num2
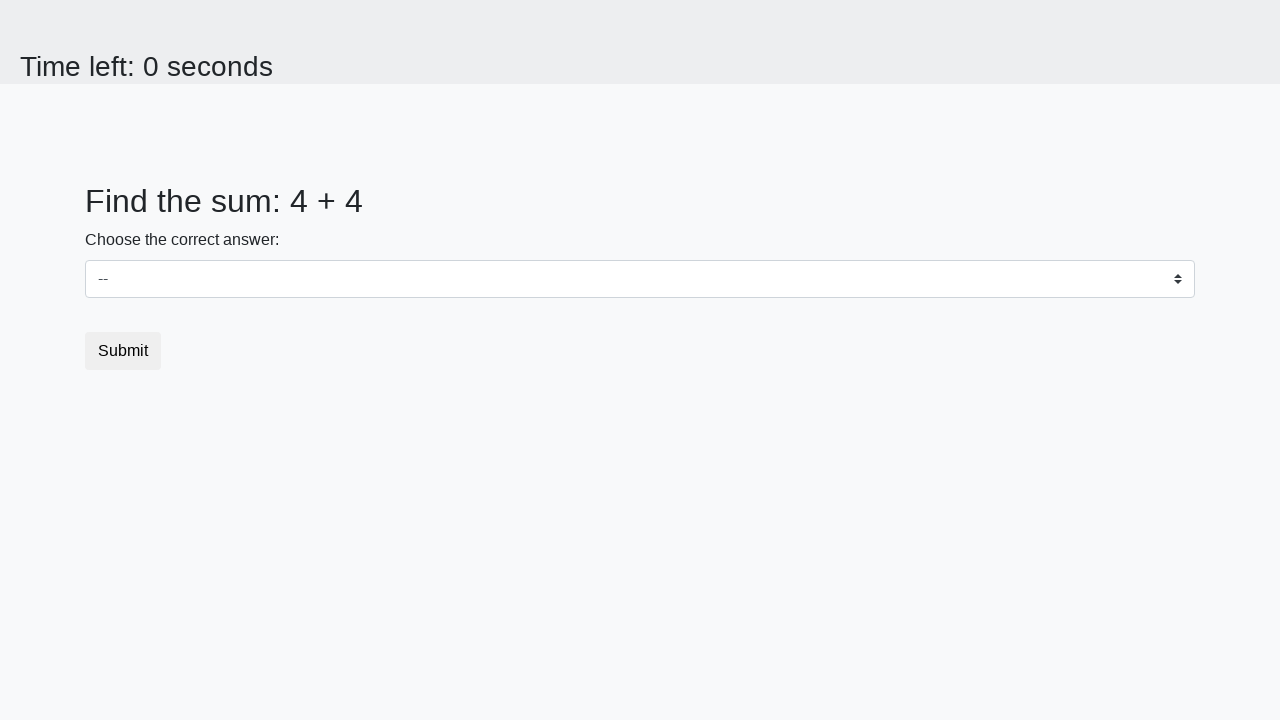

Calculated sum of numbers: 4 + 4 = 8
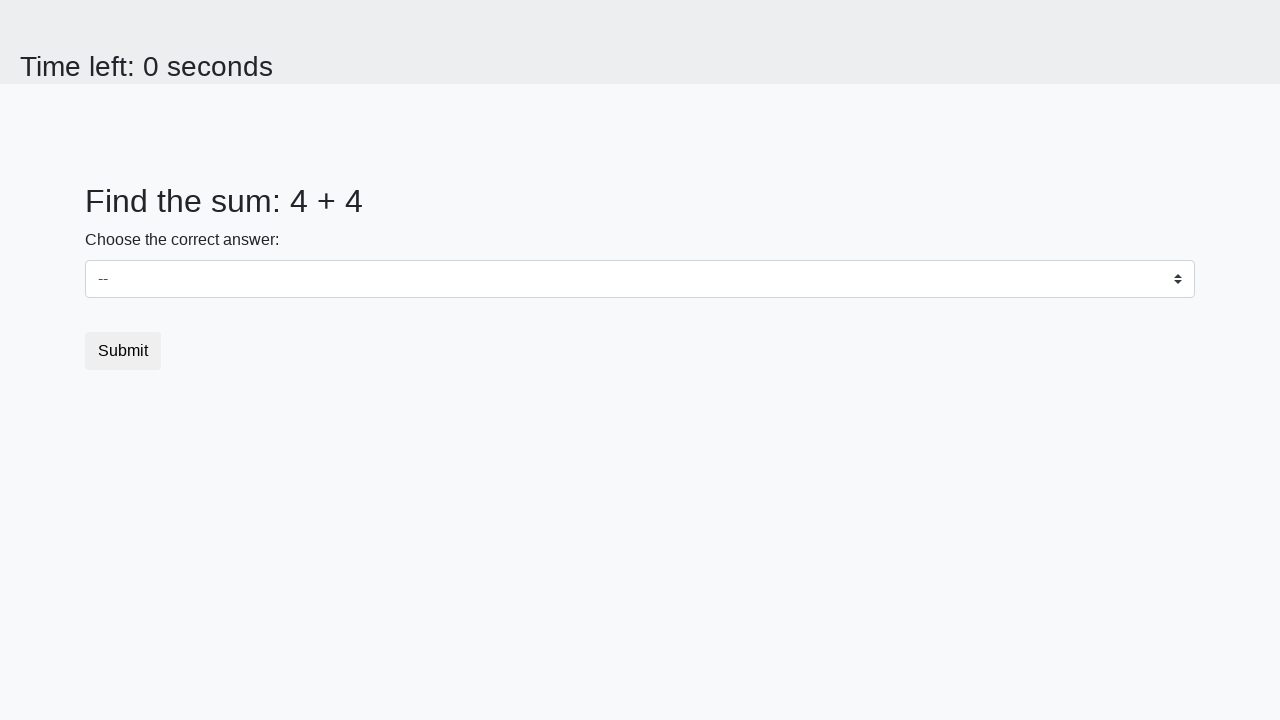

Clicked dropdown menu to open it at (640, 279) on select
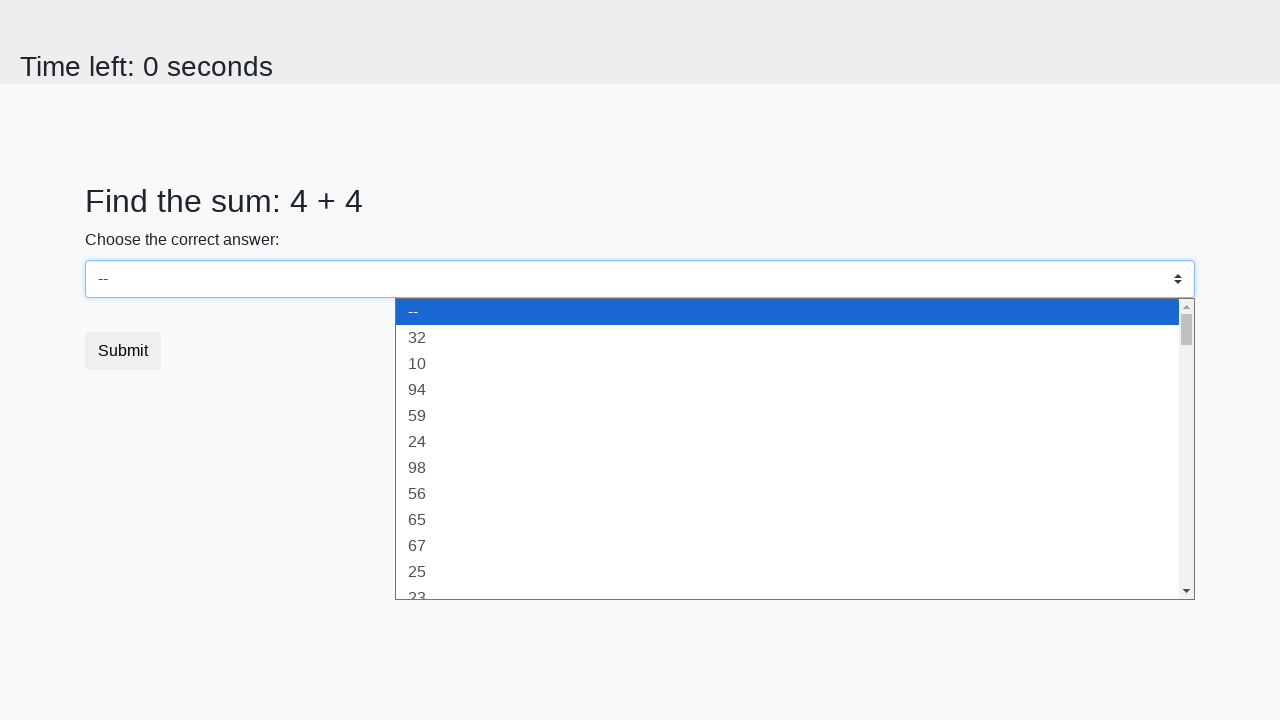

Selected dropdown option with value 8 on select
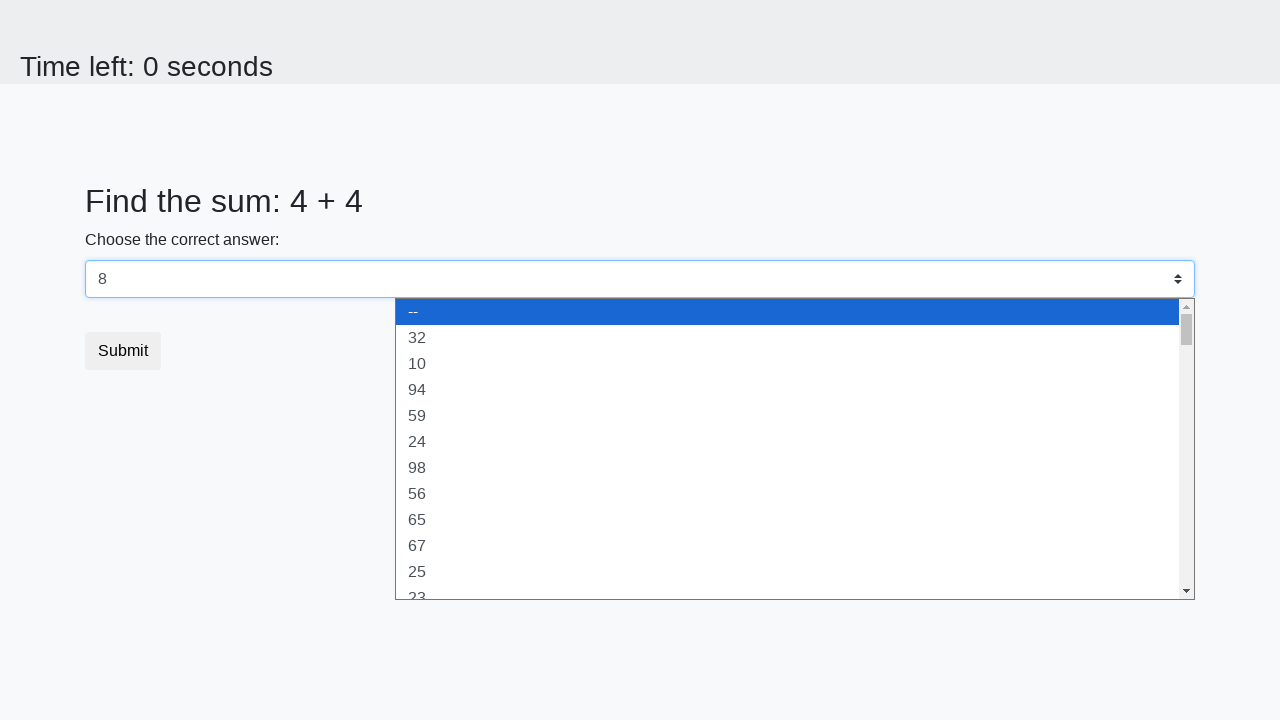

Clicked submit button to complete math quiz form at (123, 351) on .btn
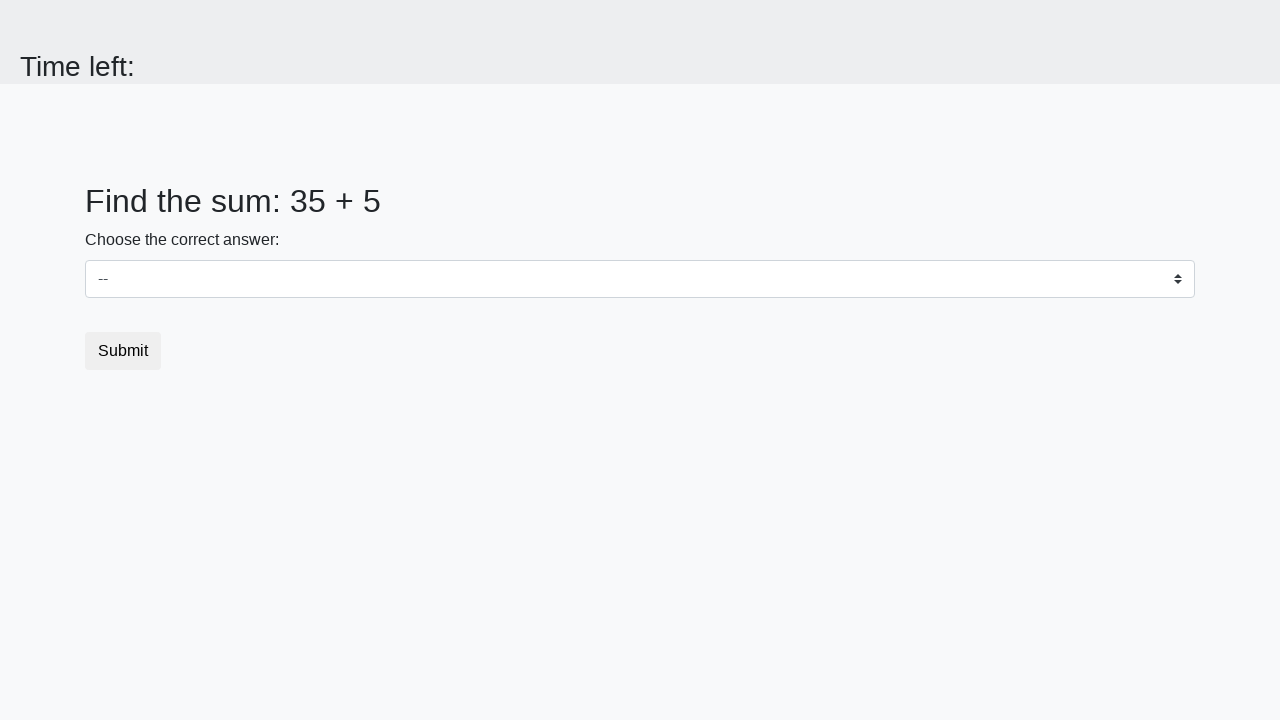

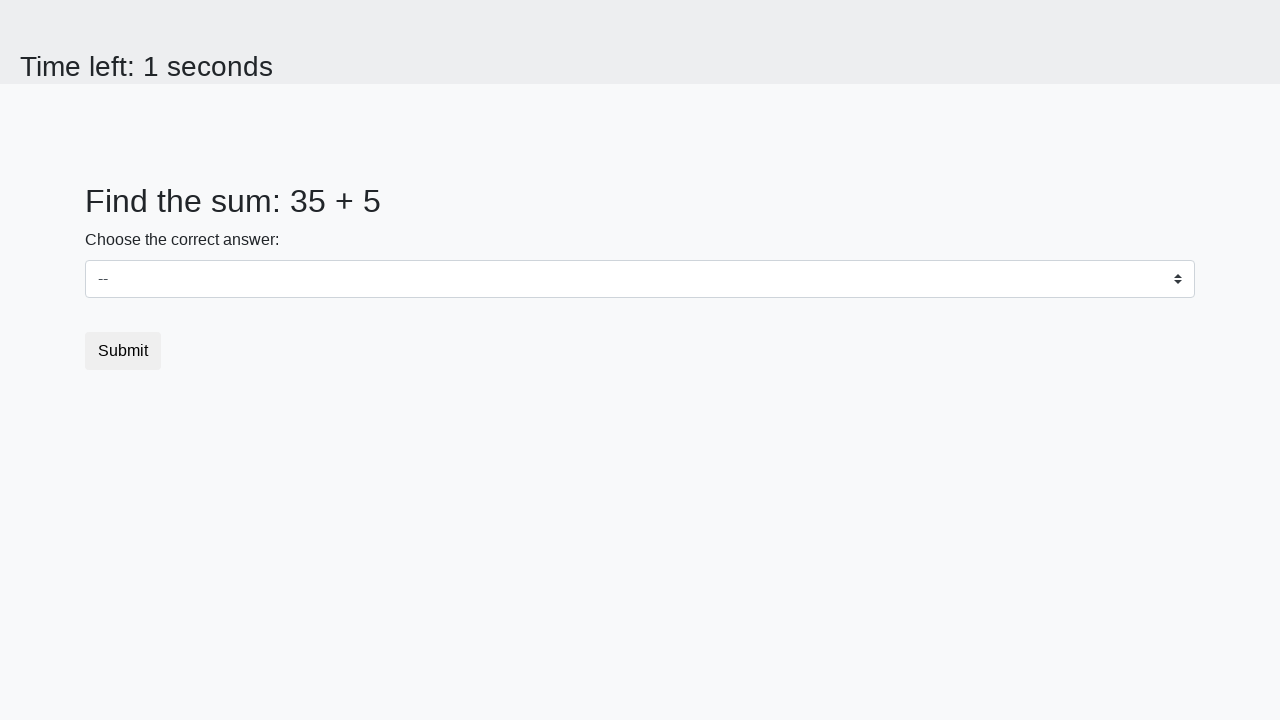